Fills out a registration form with personal information including name, address, contact details, hobbies, and password, then submits the form

Starting URL: http://demo.automationtesting.in/Register.html

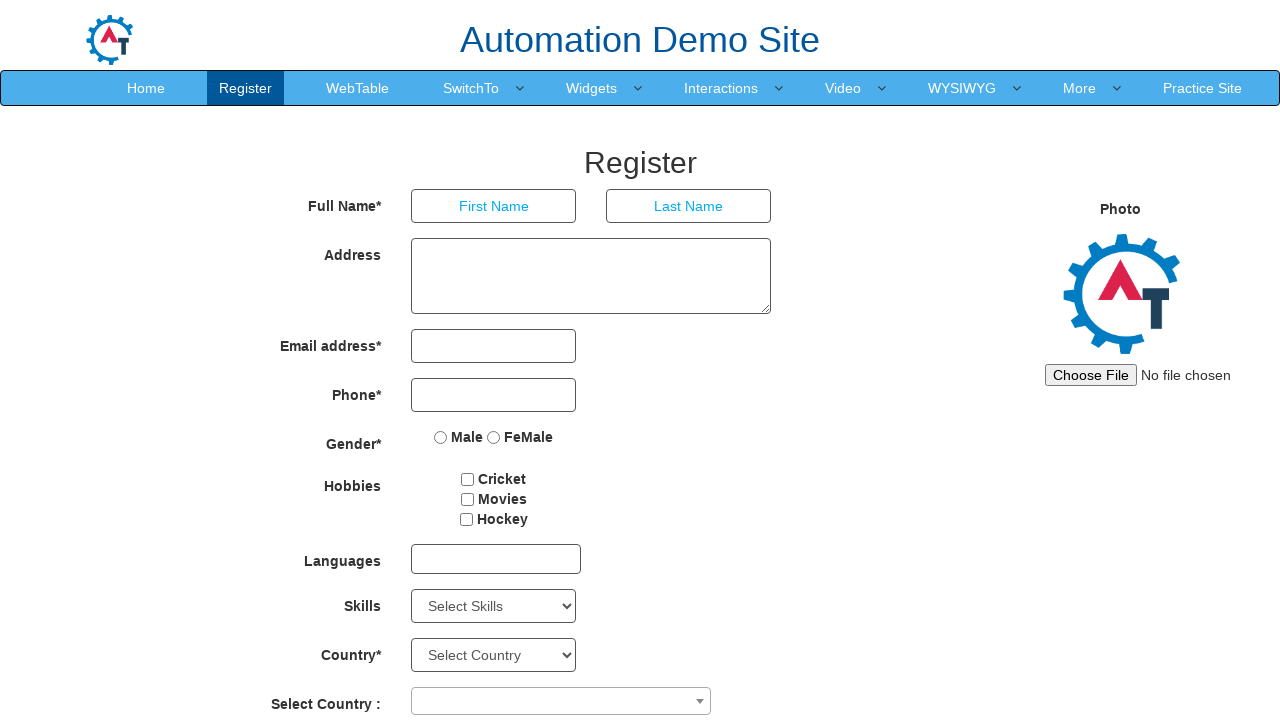

Filled first name field with 'Jawahar' on input[placeholder='First Name']
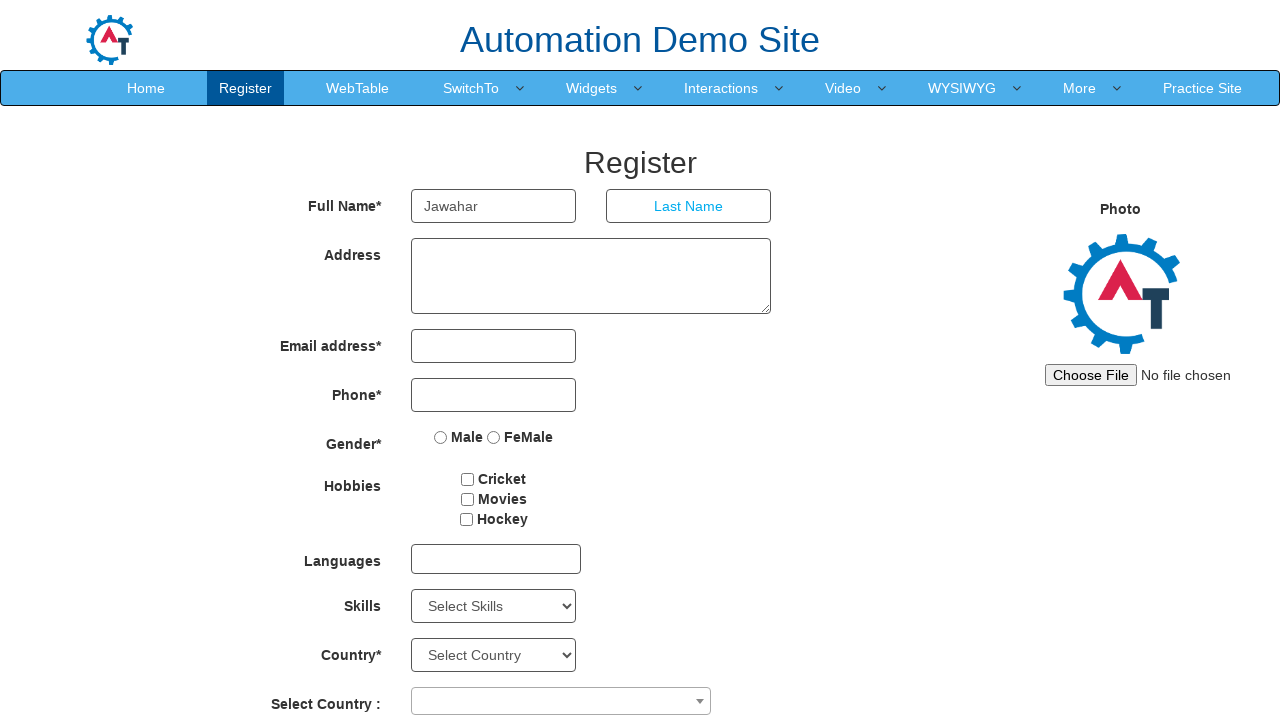

Filled last name field with 'Meenachisundaram' on input[placeholder='Last Name']
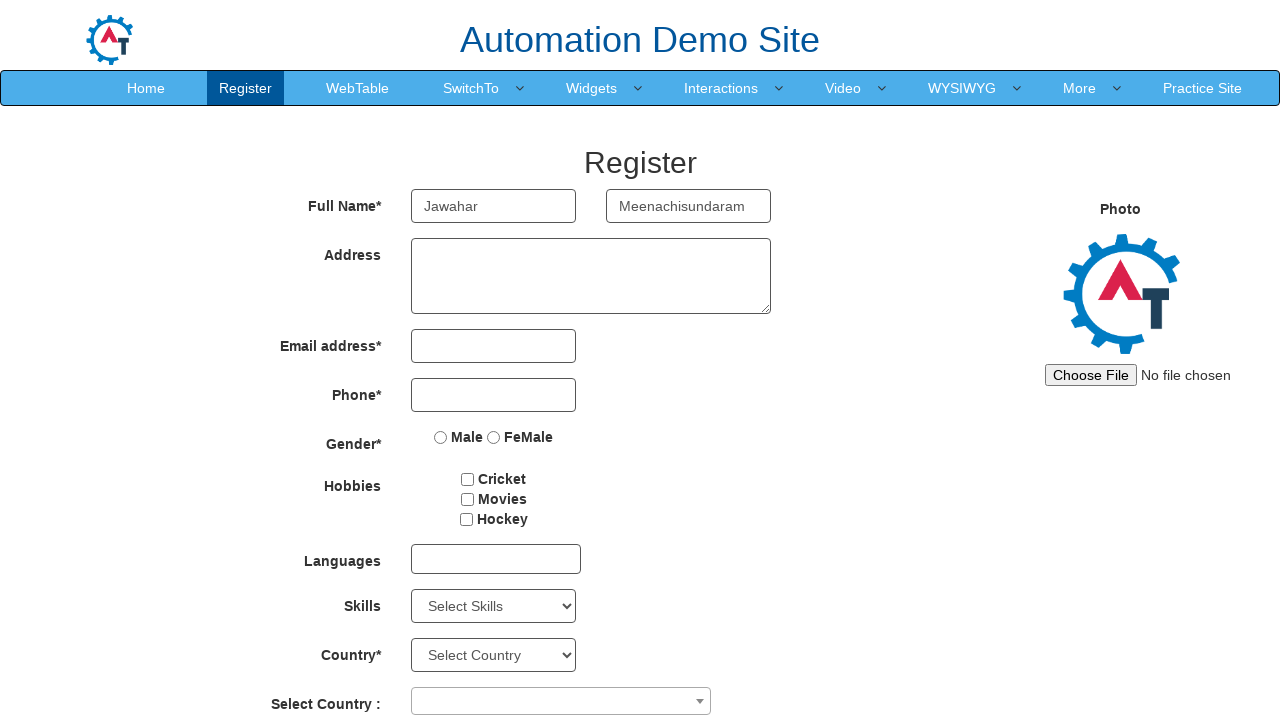

Filled address field with street address on textarea[ng-model='Adress']
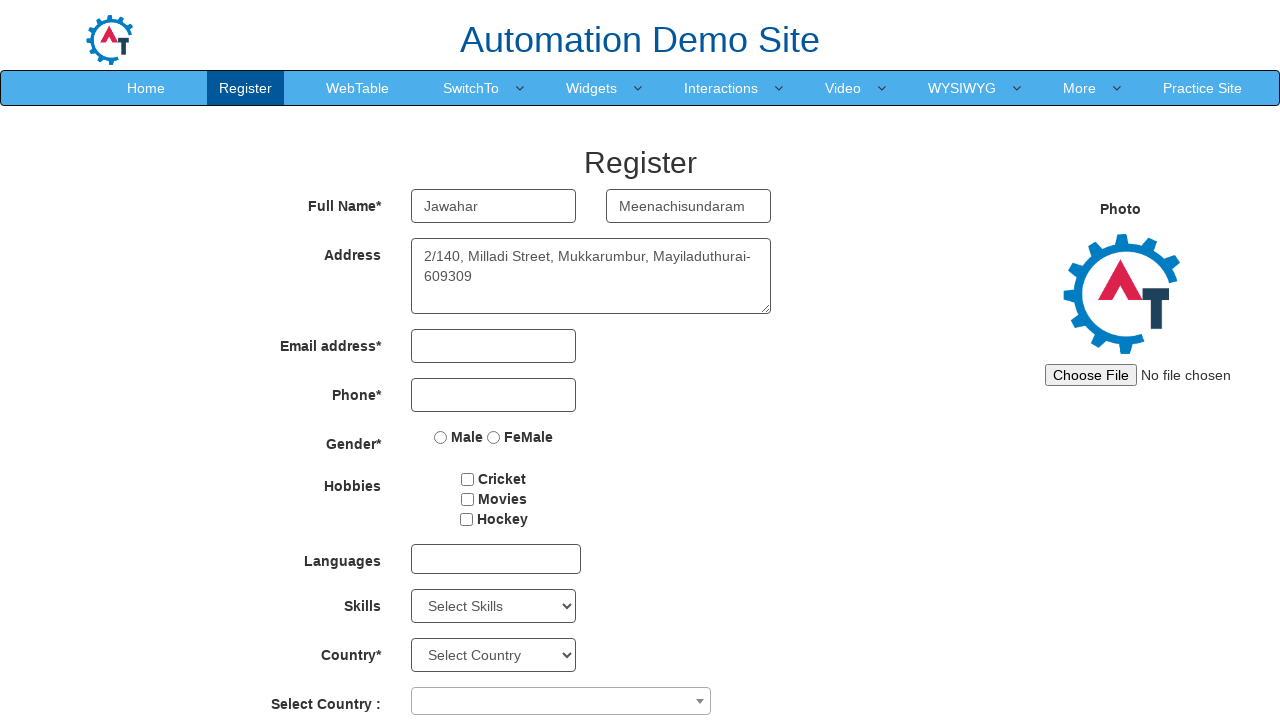

Filled email address field with 'testuser847@example.com' on input[ng-model='EmailAdress']
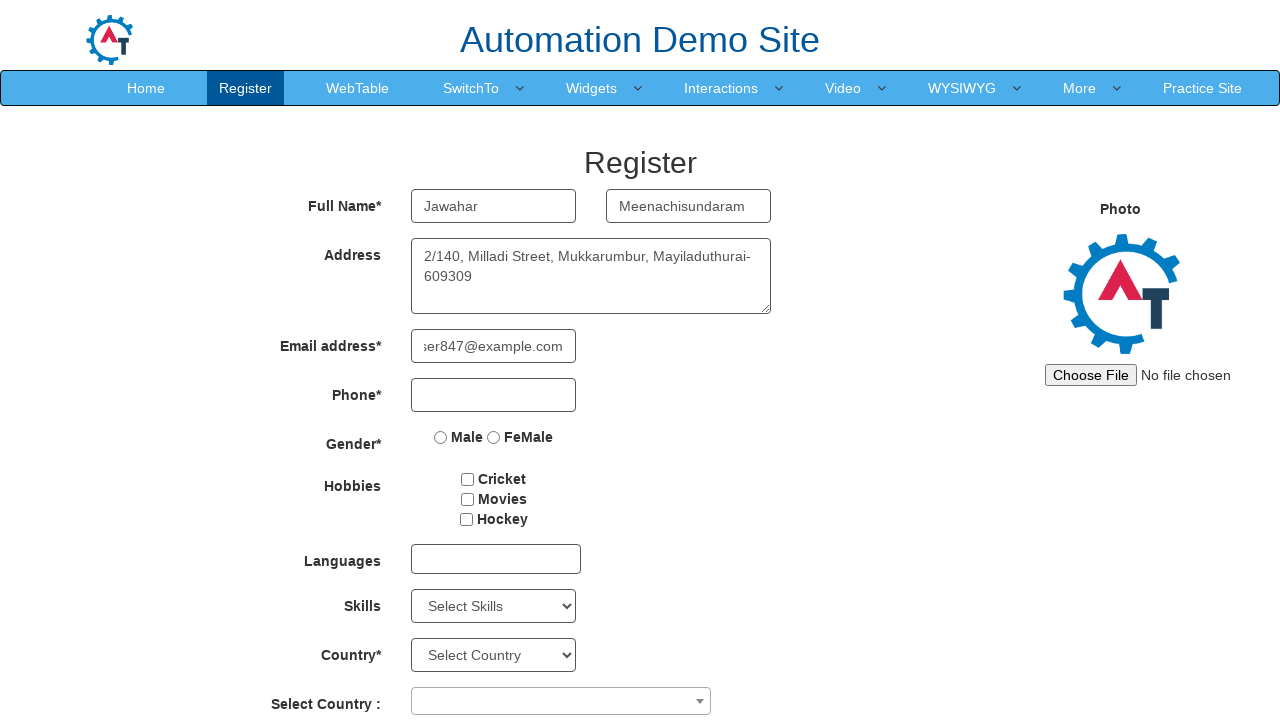

Filled phone number field with '9876543210' on input[ng-model='Phone']
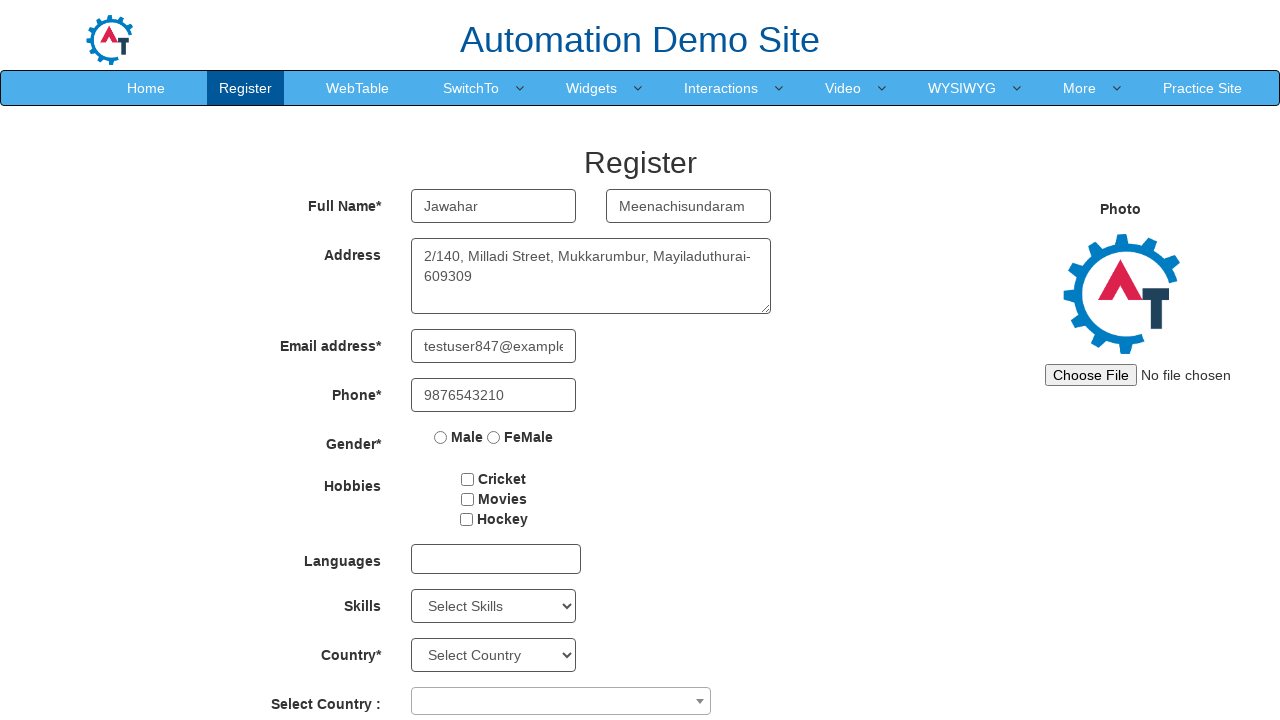

Selected gender radio button at (441, 437) on input[ng-model='radiovalue']
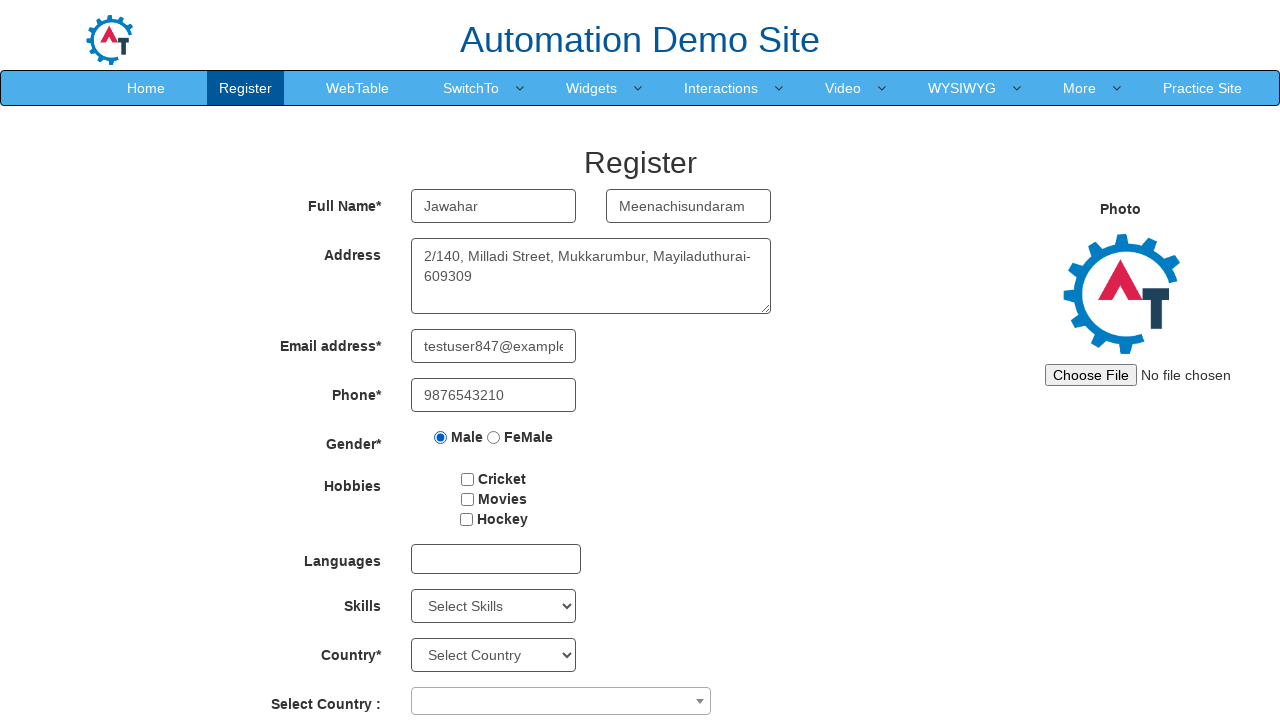

Selected Cricket hobby checkbox at (468, 479) on input[value='Cricket']
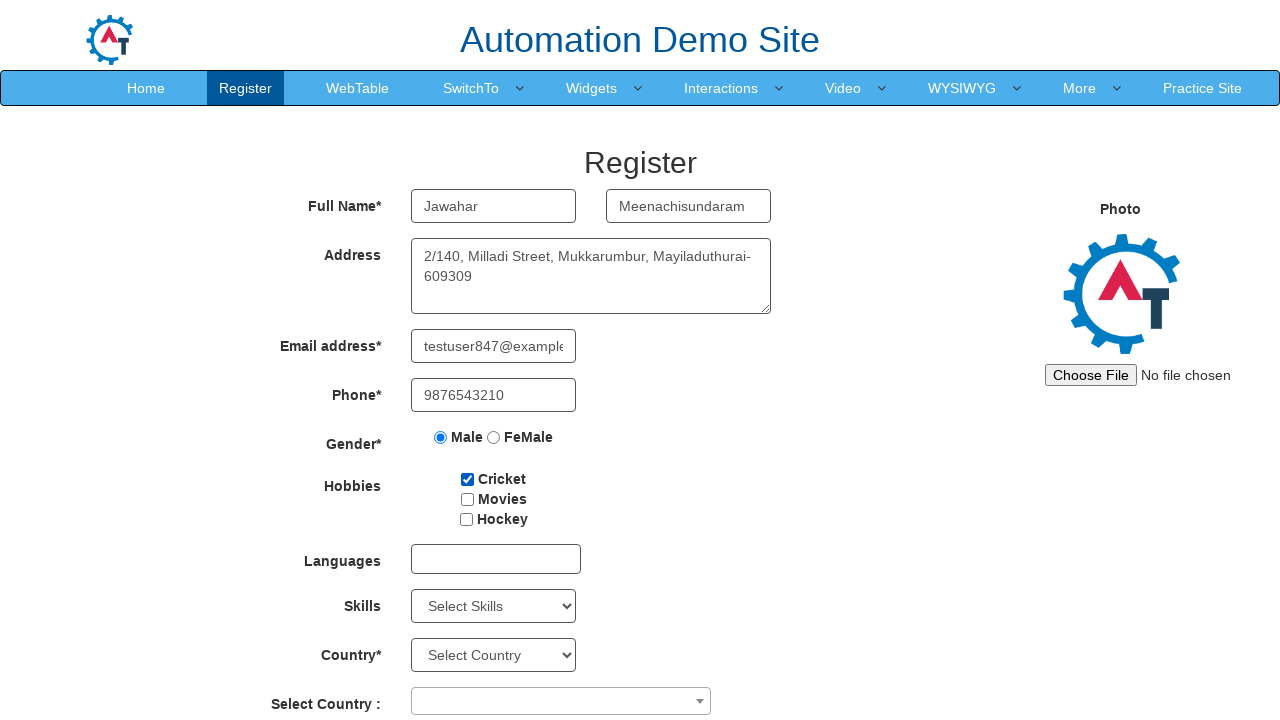

Selected Movies hobby checkbox at (467, 499) on input[value='Movies']
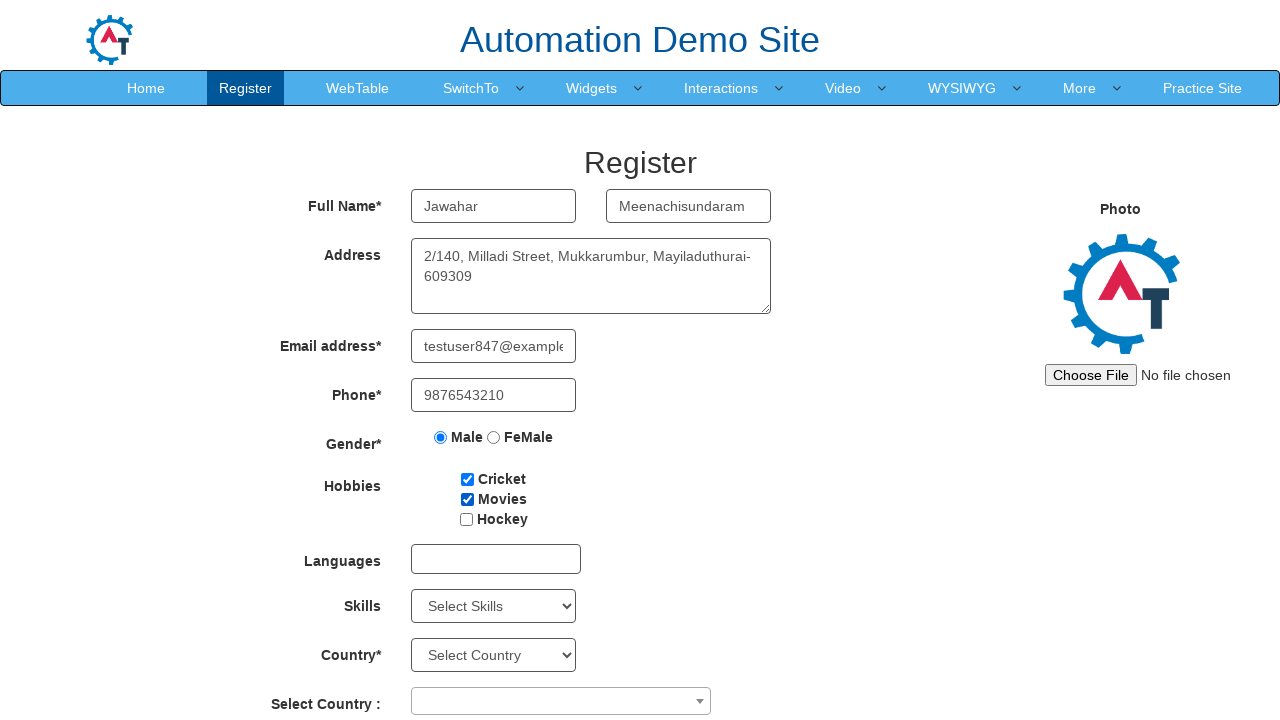

Filled password field with 'Test@12345' on (//input[@type='password'])[1]
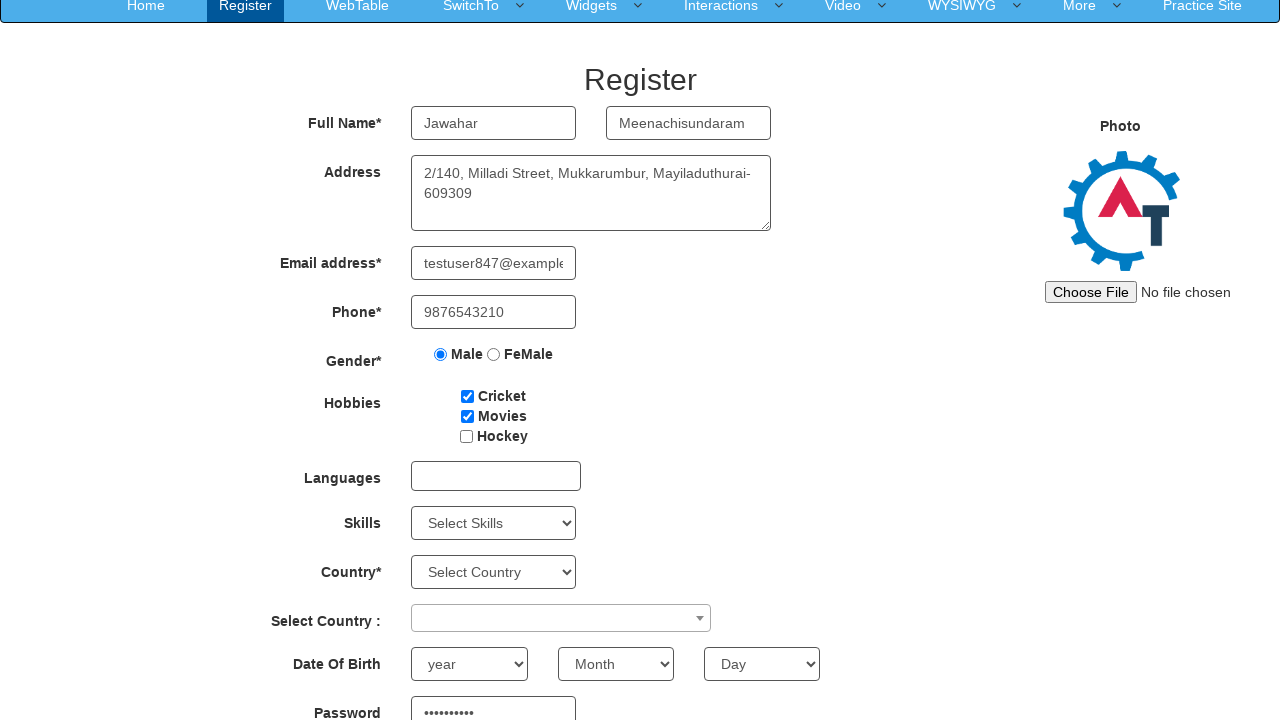

Filled confirm password field with 'Test@12345' on (//input[@type='password'])[2]
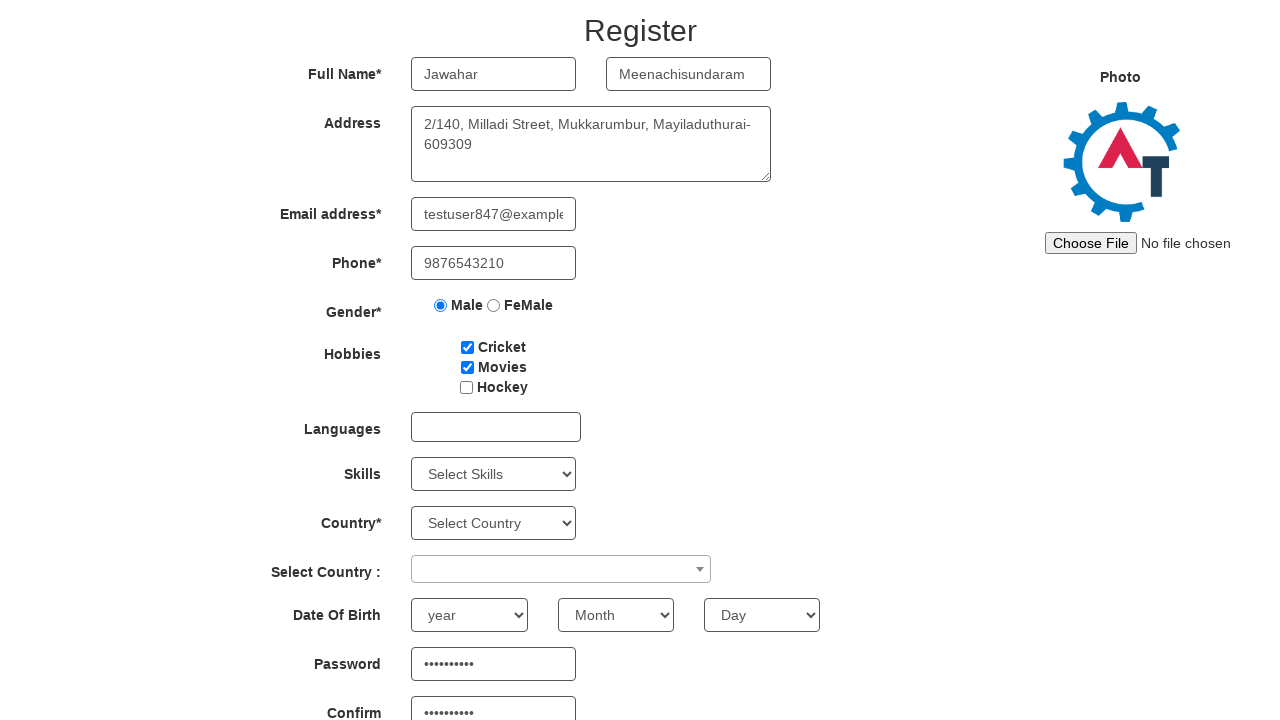

Clicked submit button to register the form at (572, 623) on button[type='submit']
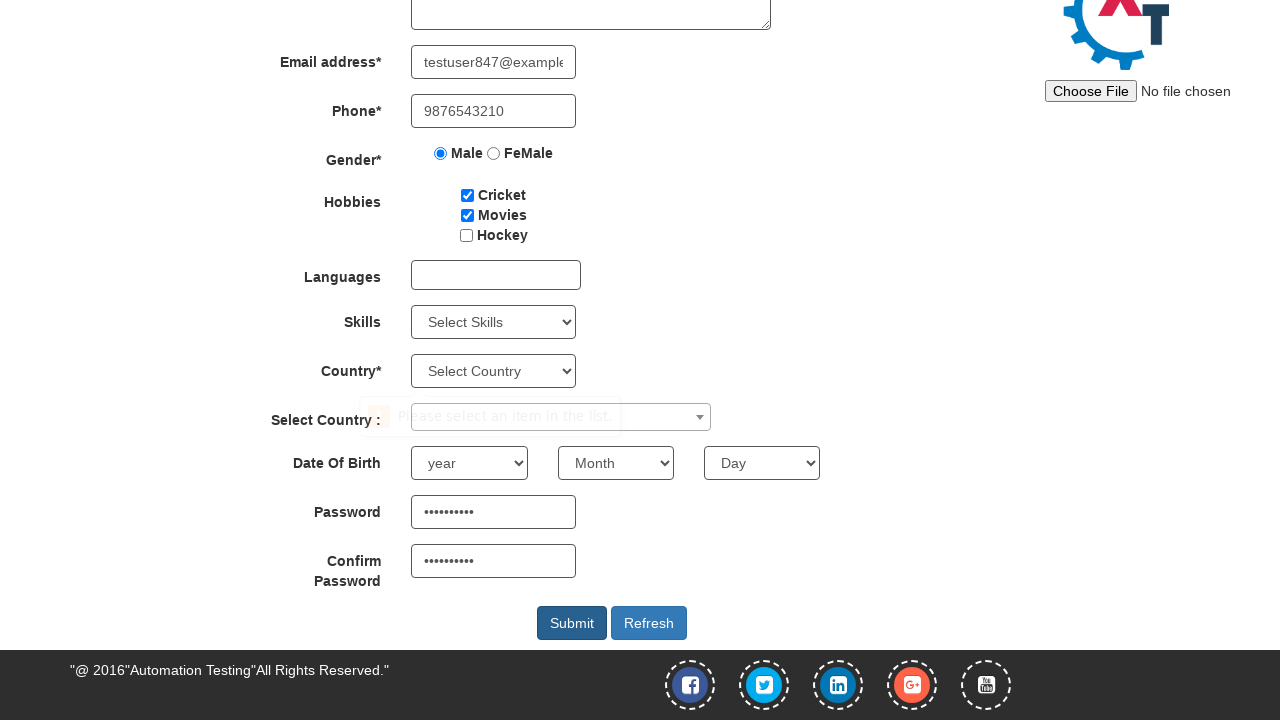

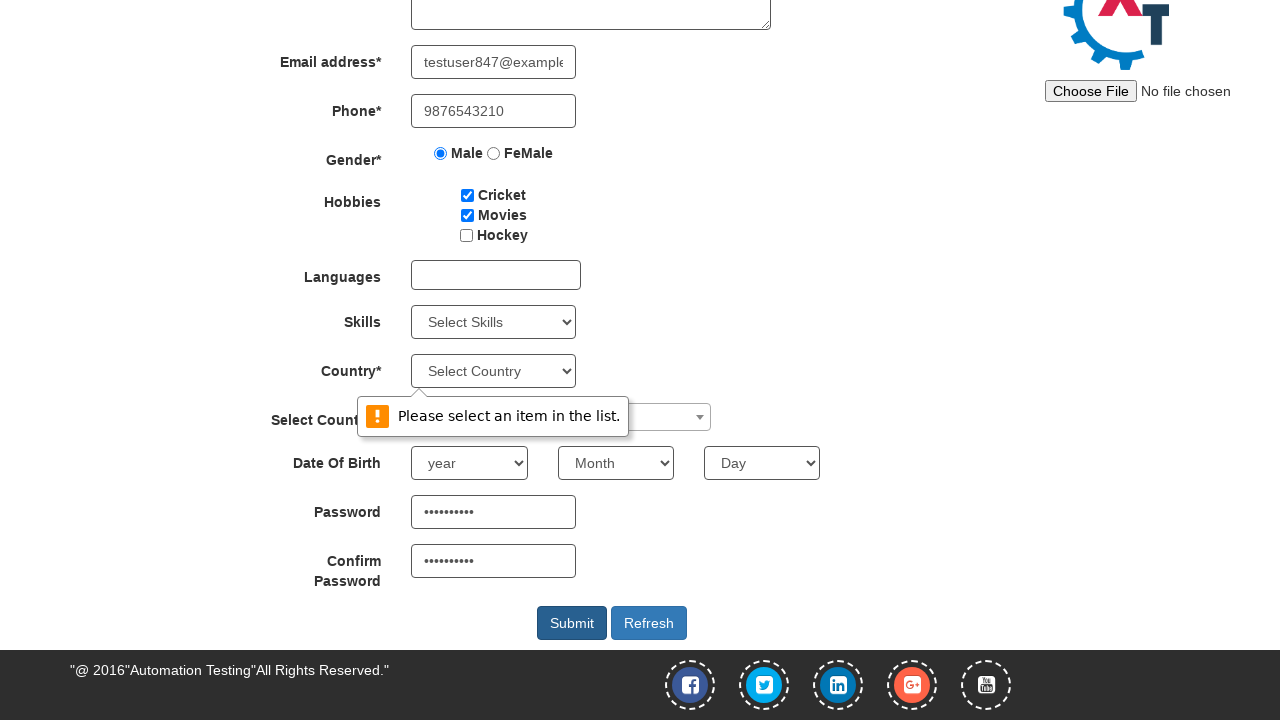